Tests clicking on the Furniture category navigation link

Starting URL: https://www.target.com

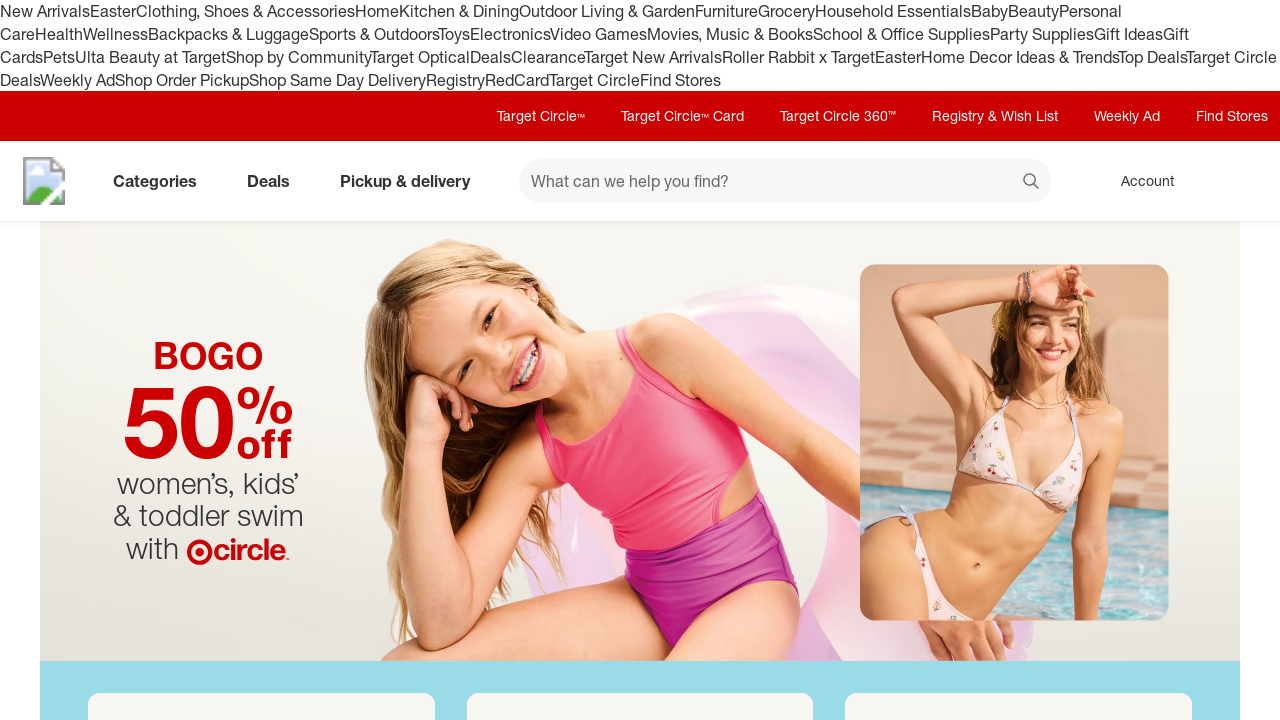

Navigated to Target.com homepage
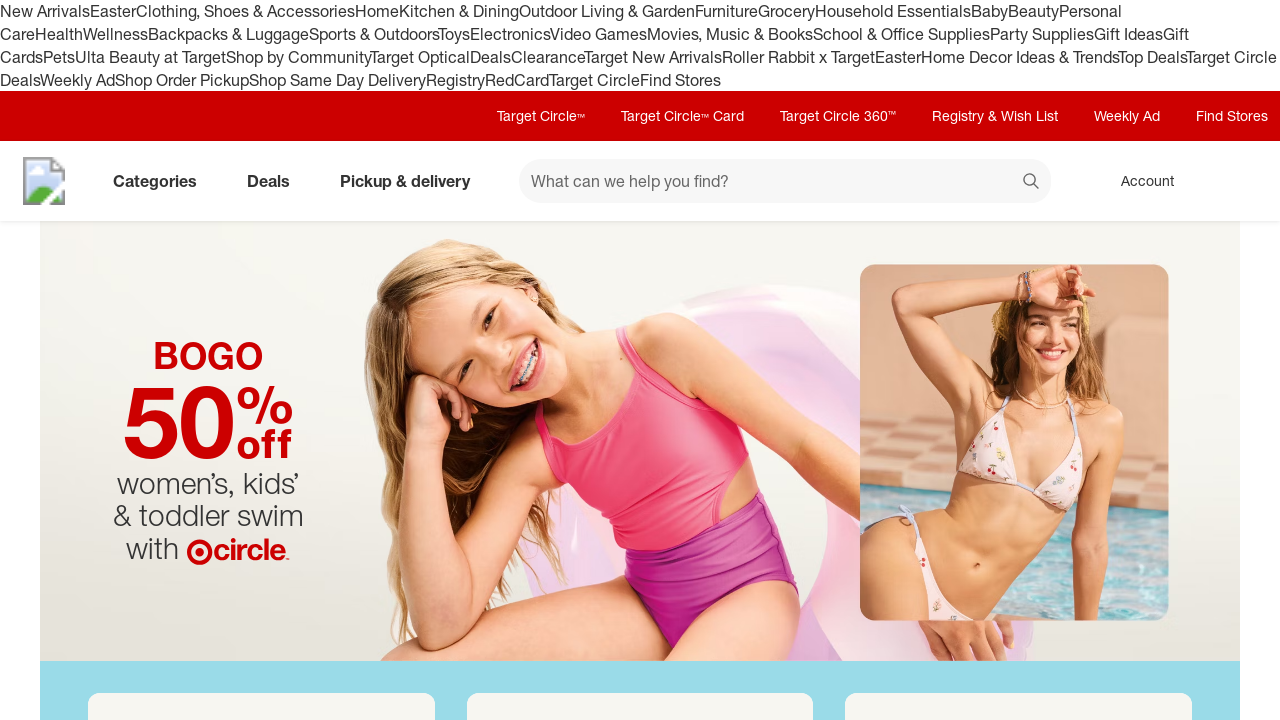

Clicked on Furniture category navigation link at (726, 11) on text=Furniture
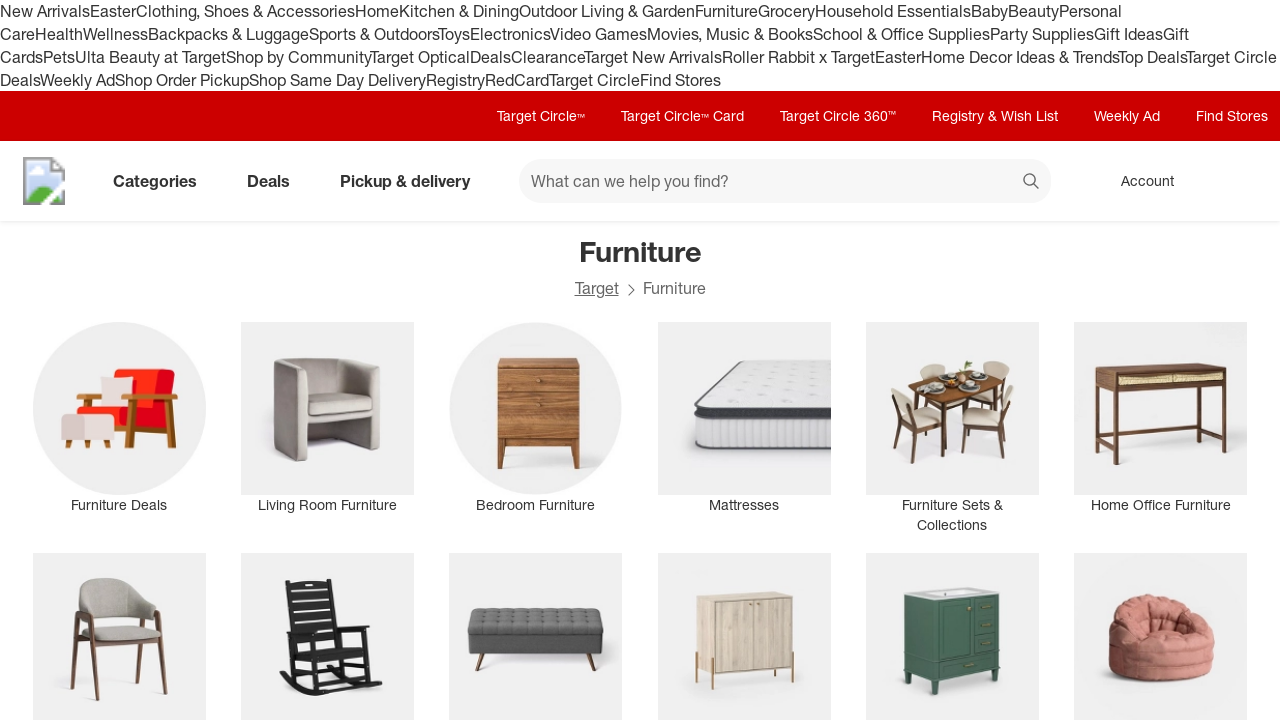

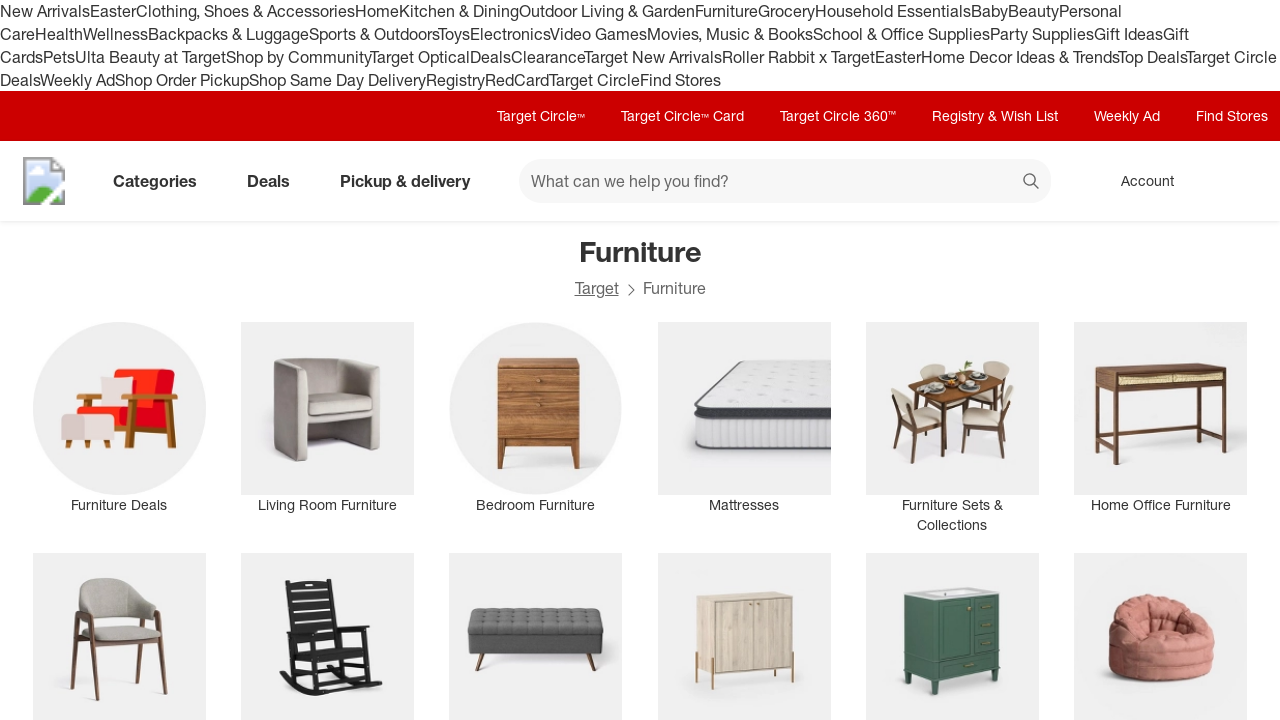